Tests dynamic dropdown functionality by selecting origin and destination stations in a flight booking form

Starting URL: https://rahulshettyacademy.com/dropdownsPractise/

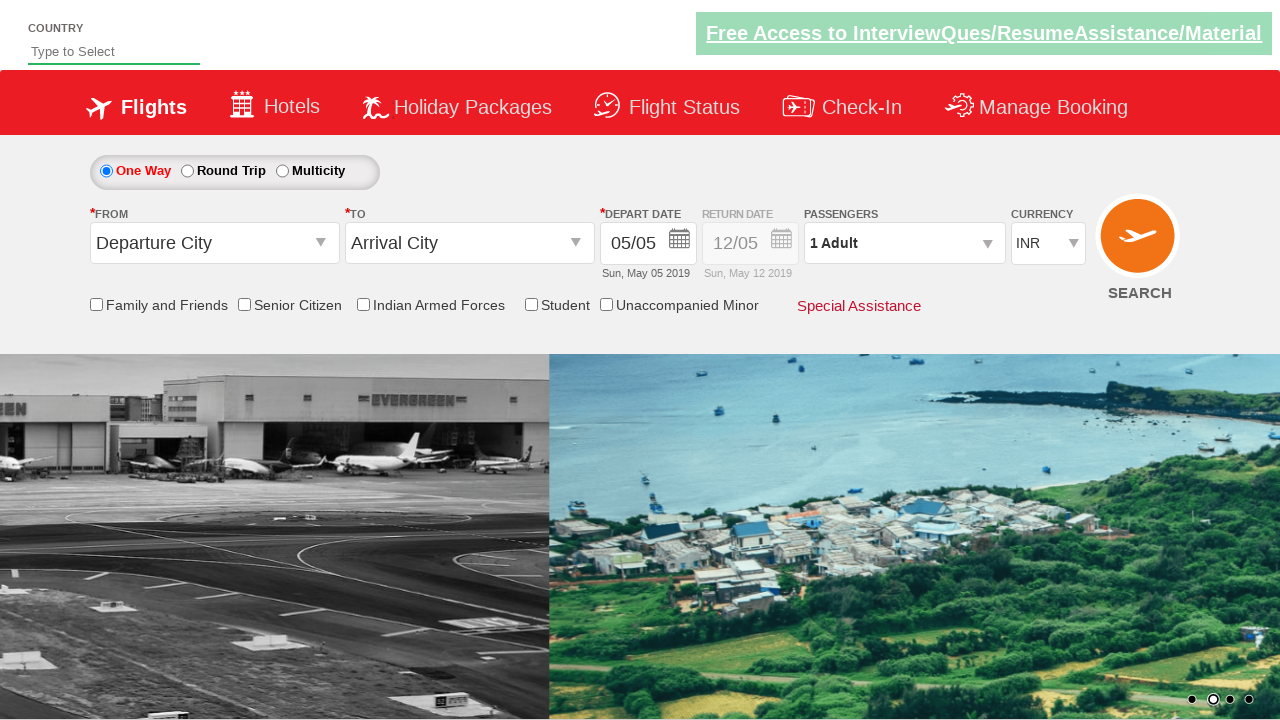

Clicked on origin station dropdown to open it at (214, 243) on #ctl00_mainContent_ddl_originStation1_CTXT
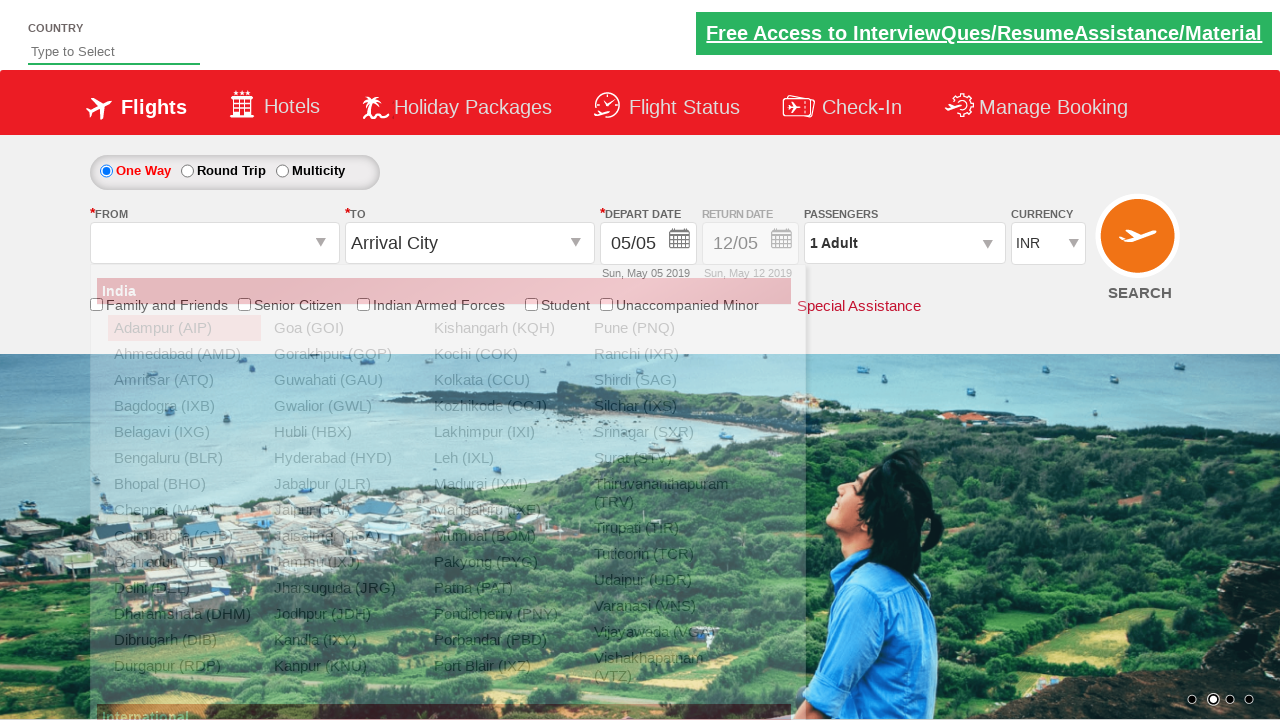

Selected Bangalore (BLR) as origin station at (184, 458) on a[value='BLR']
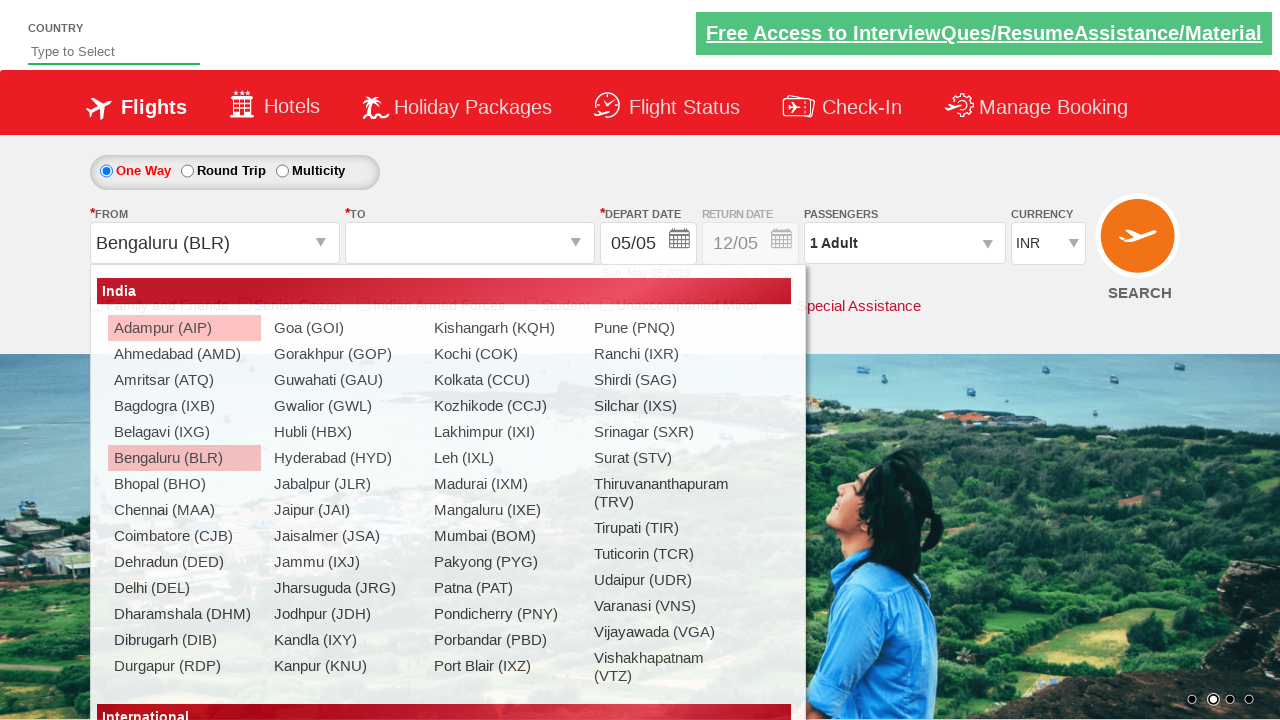

Selected Chennai (MAA) as destination station at (439, 484) on a[value='MAA'] >> nth=1
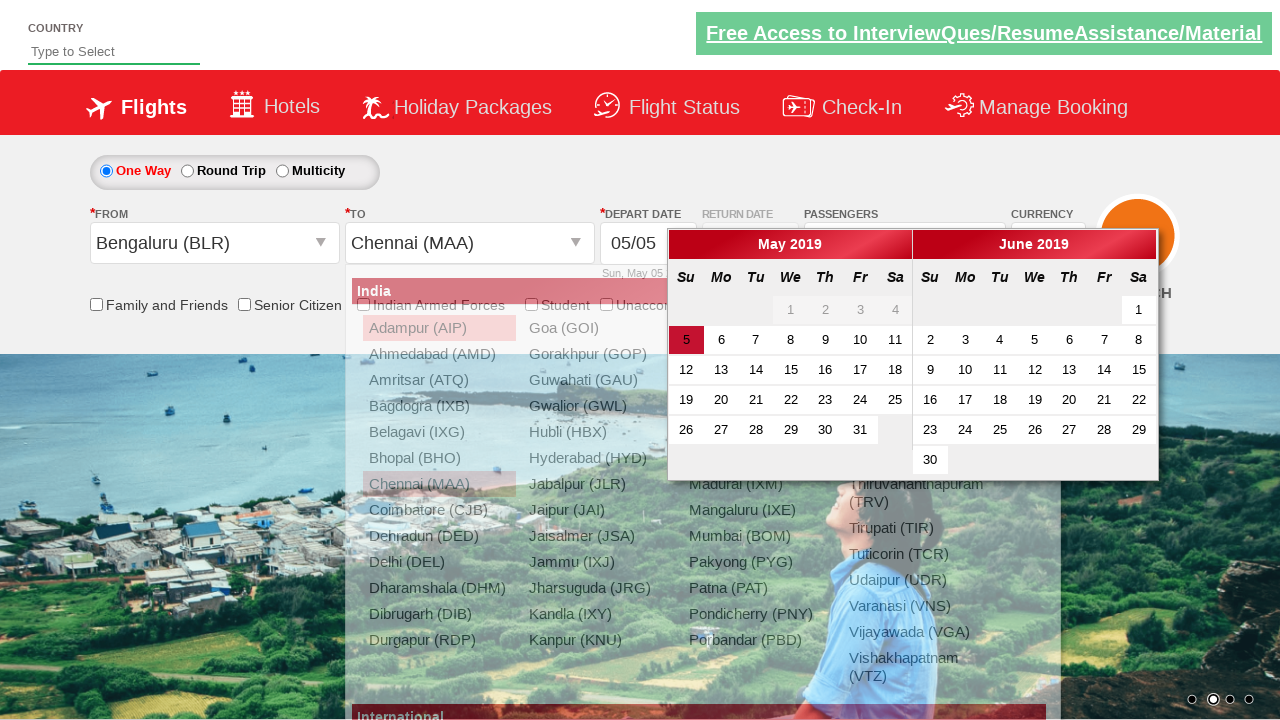

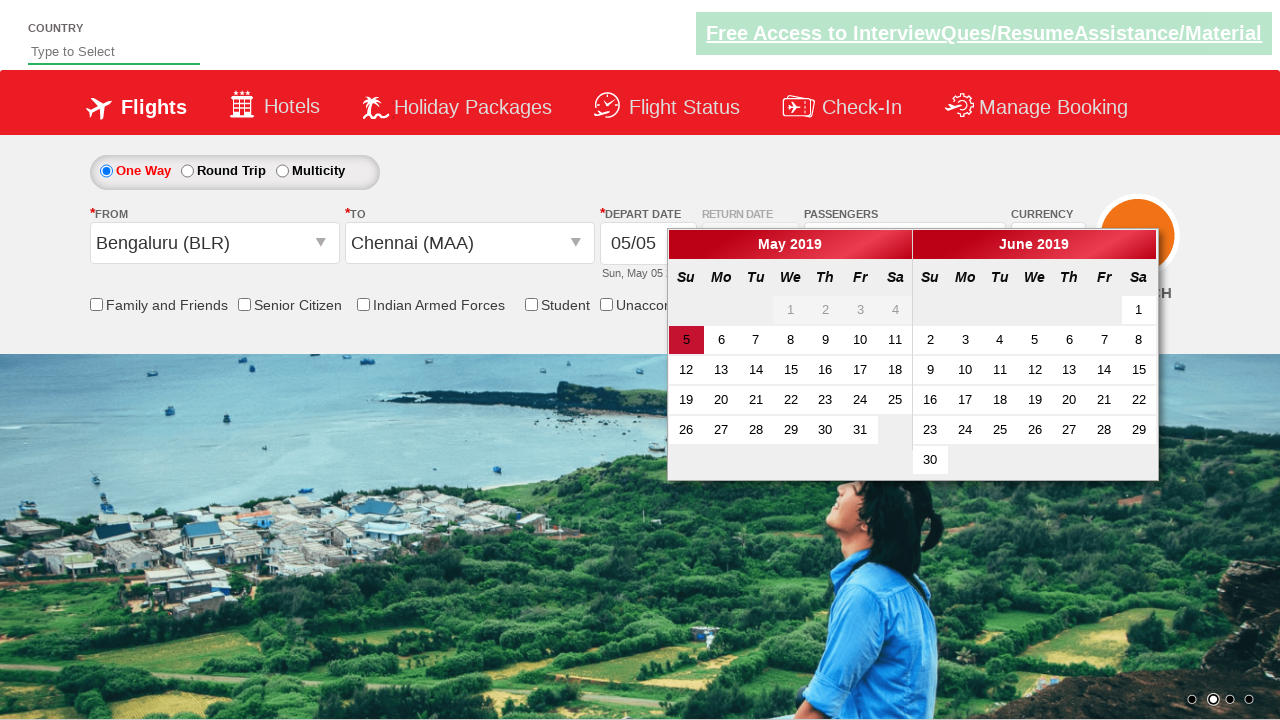